Simple browser navigation test that opens the Sauce Demo website

Starting URL: https://www.saucedemo.com/

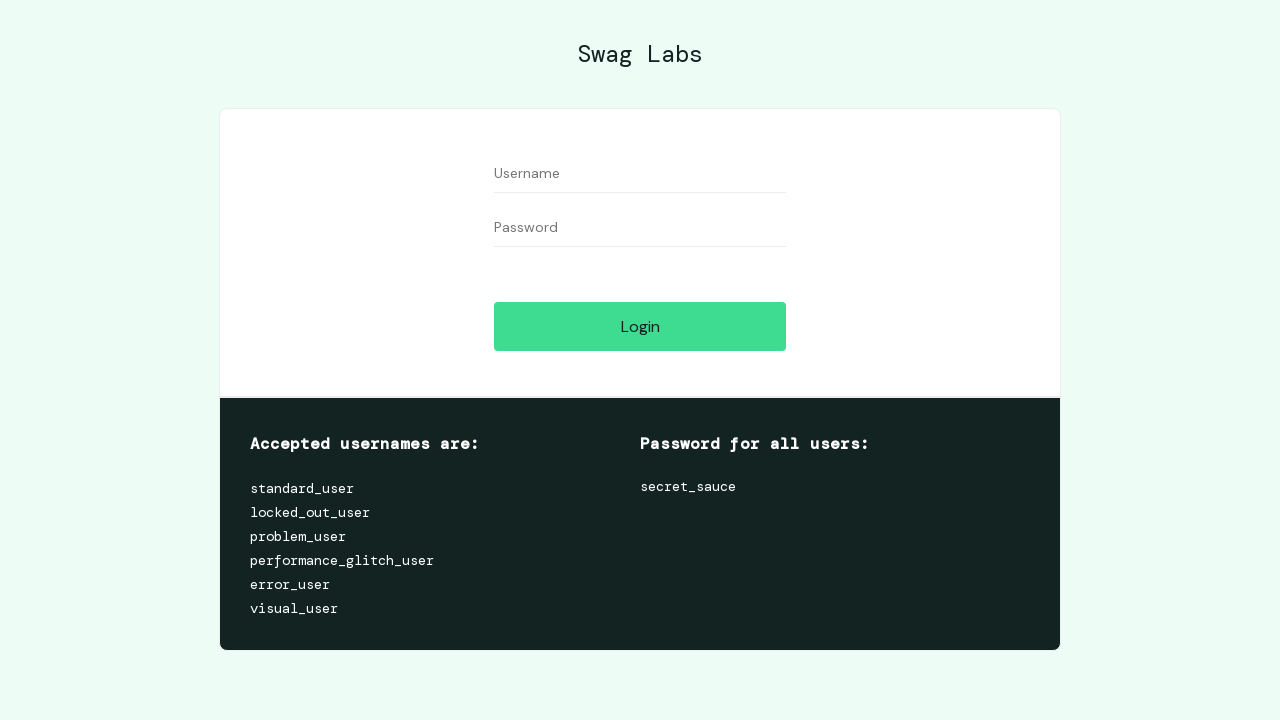

Opened Sauce Demo website at https://www.saucedemo.com/
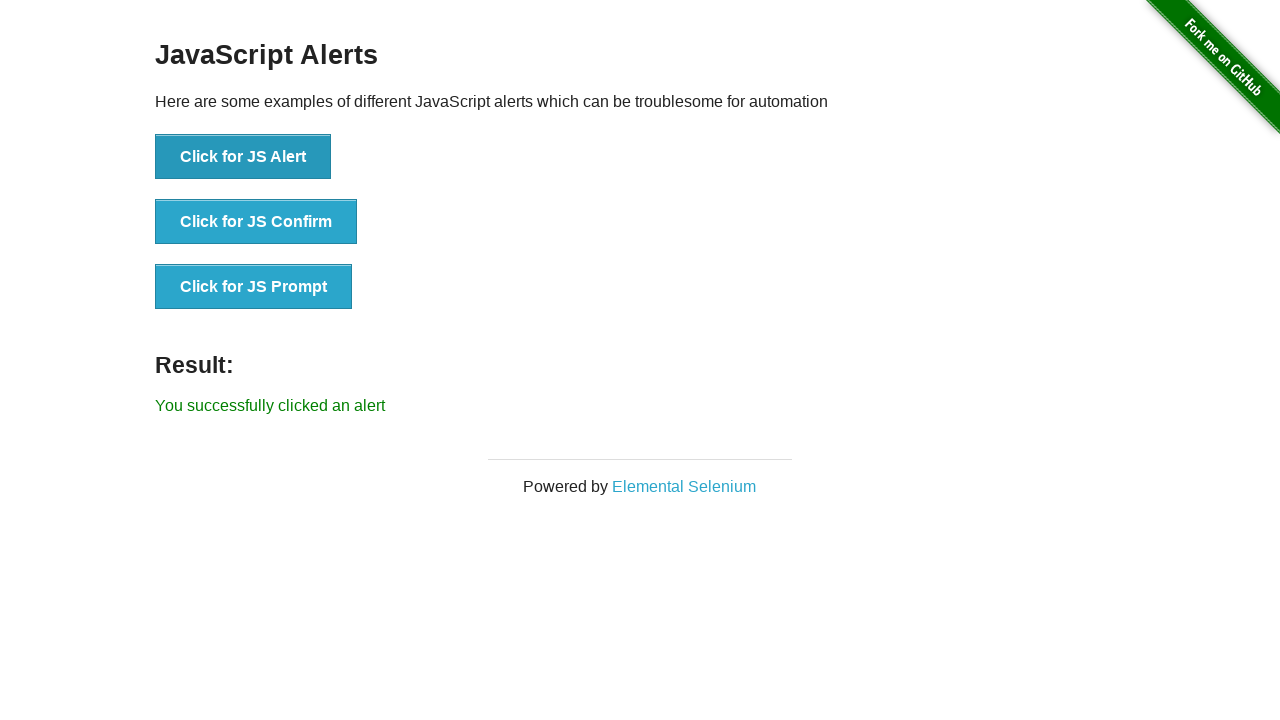

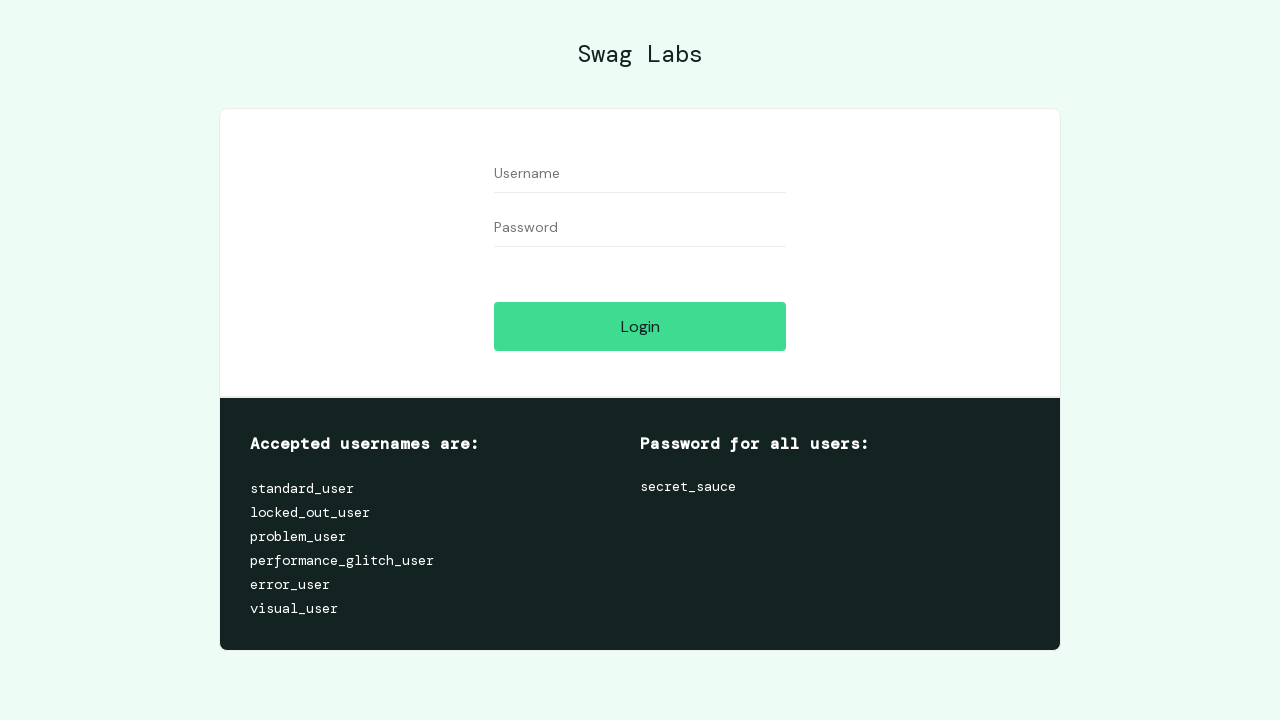